Tests dynamic loading page with combined wait scenarios, clicking the start button twice and verifying the result text each time

Starting URL: https://automationfc.github.io/dynamic-loading/

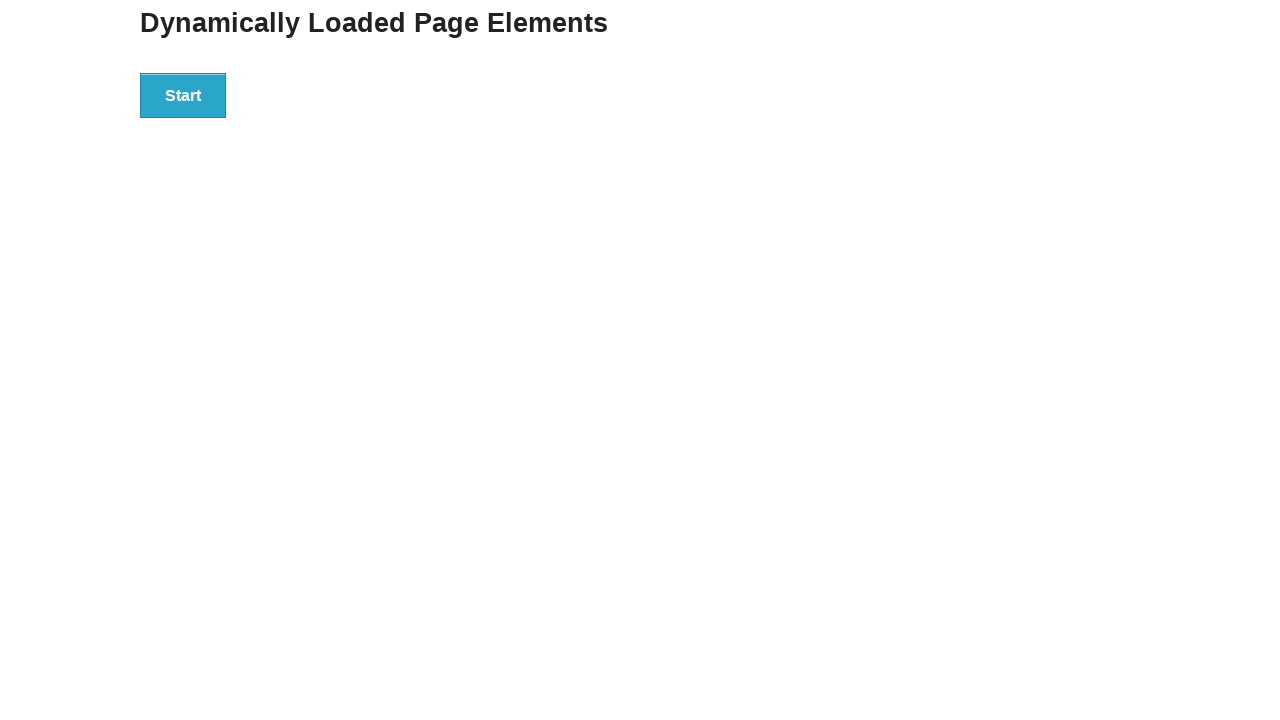

Clicked start button to trigger dynamic loading (first click) at (183, 95) on div#start > button
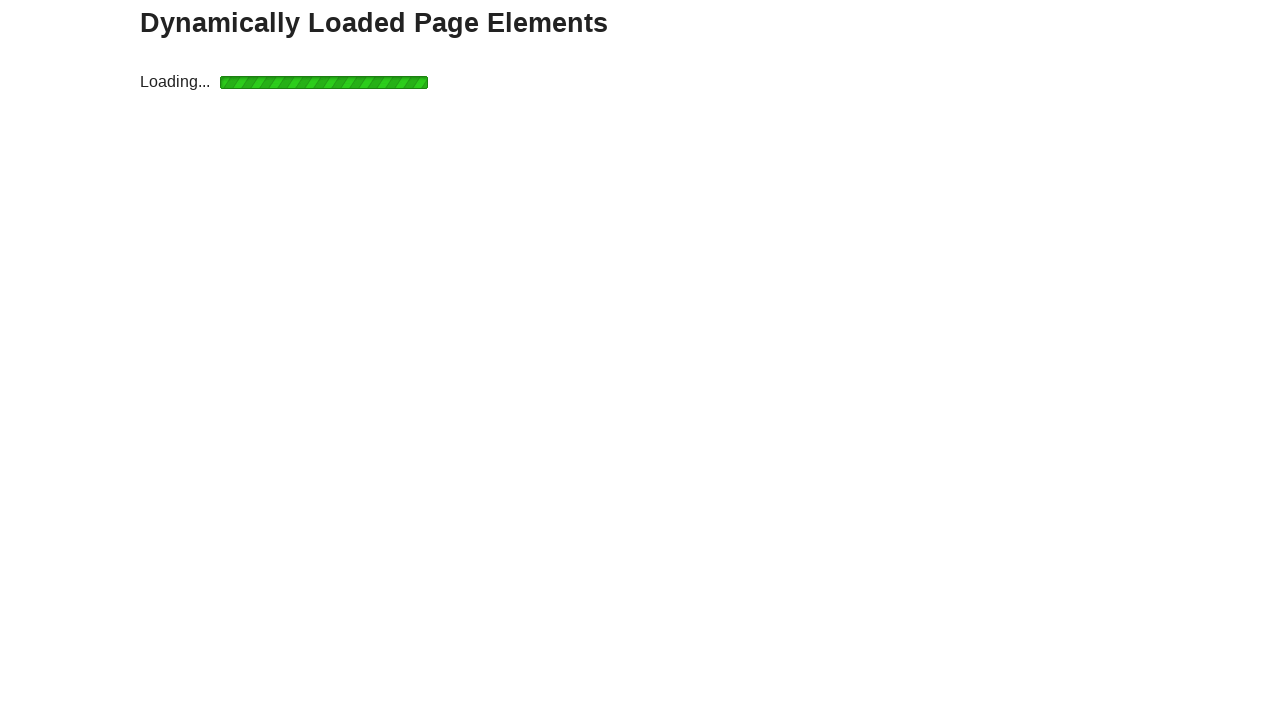

Waited for finish text to appear after first click
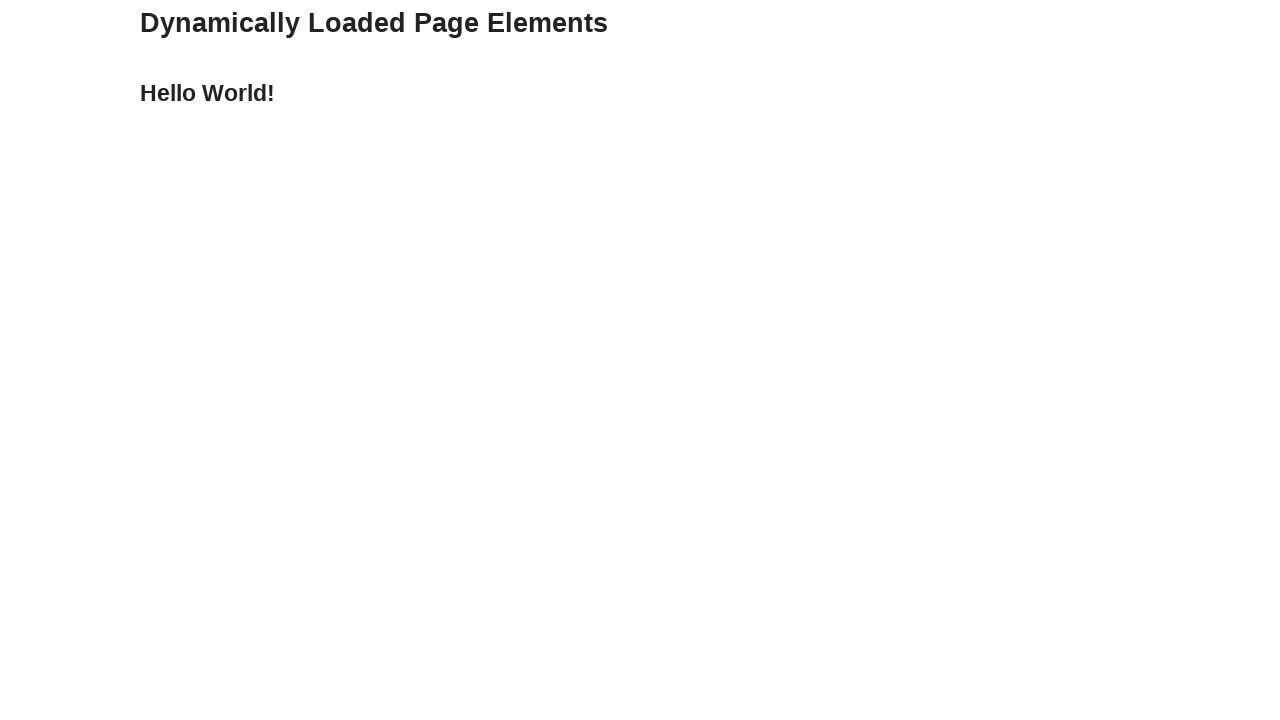

Verified finish text displays 'Hello World!' after first click
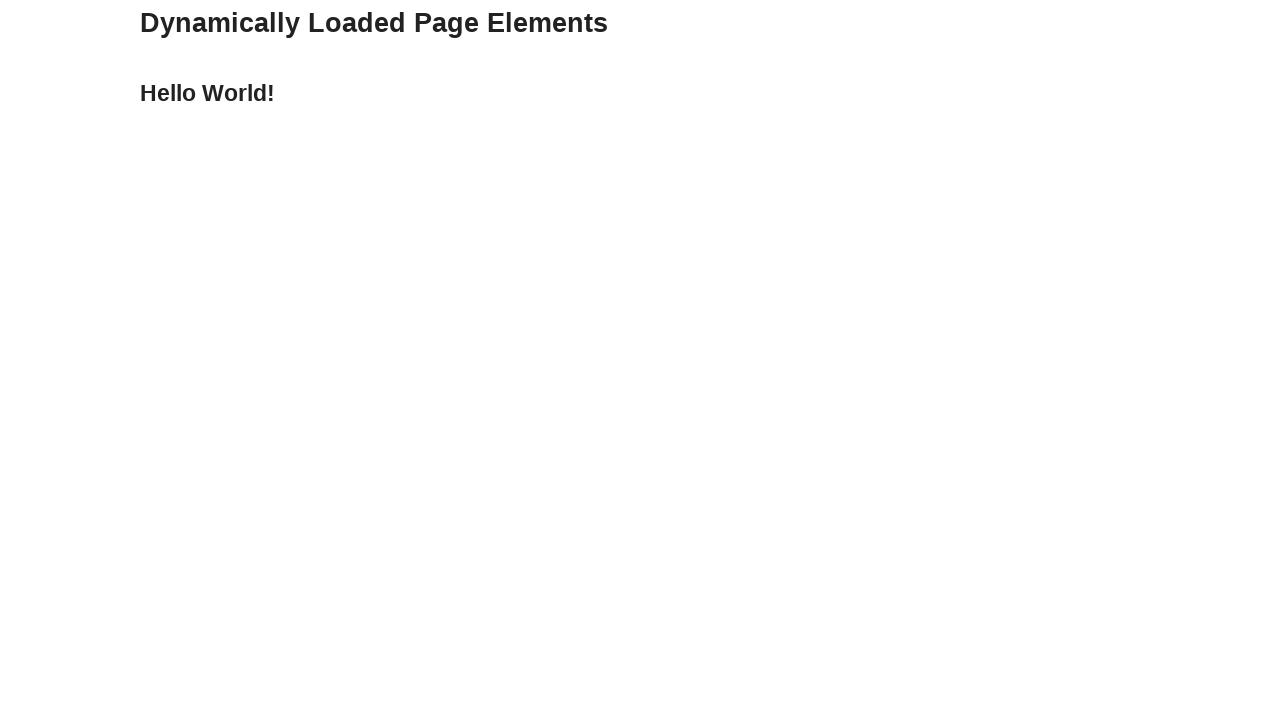

Navigated back to dynamic loading page to reset state
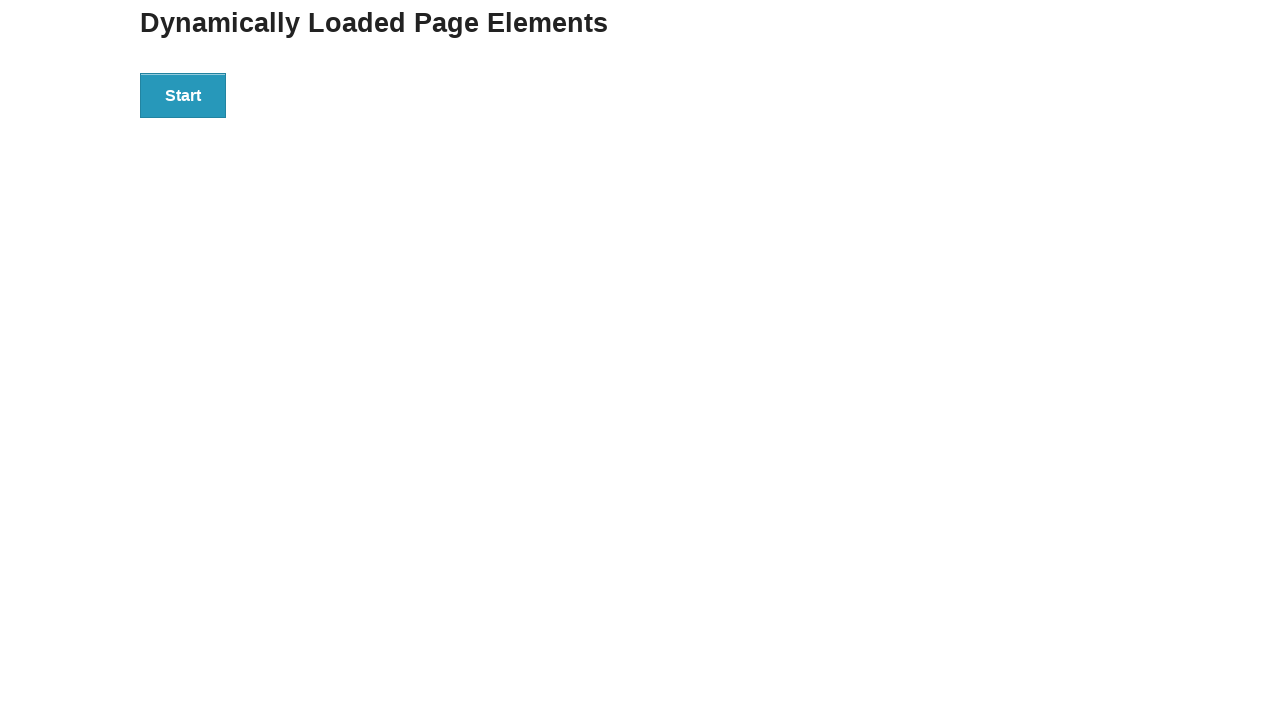

Clicked start button to trigger dynamic loading (second click) at (183, 95) on div#start > button
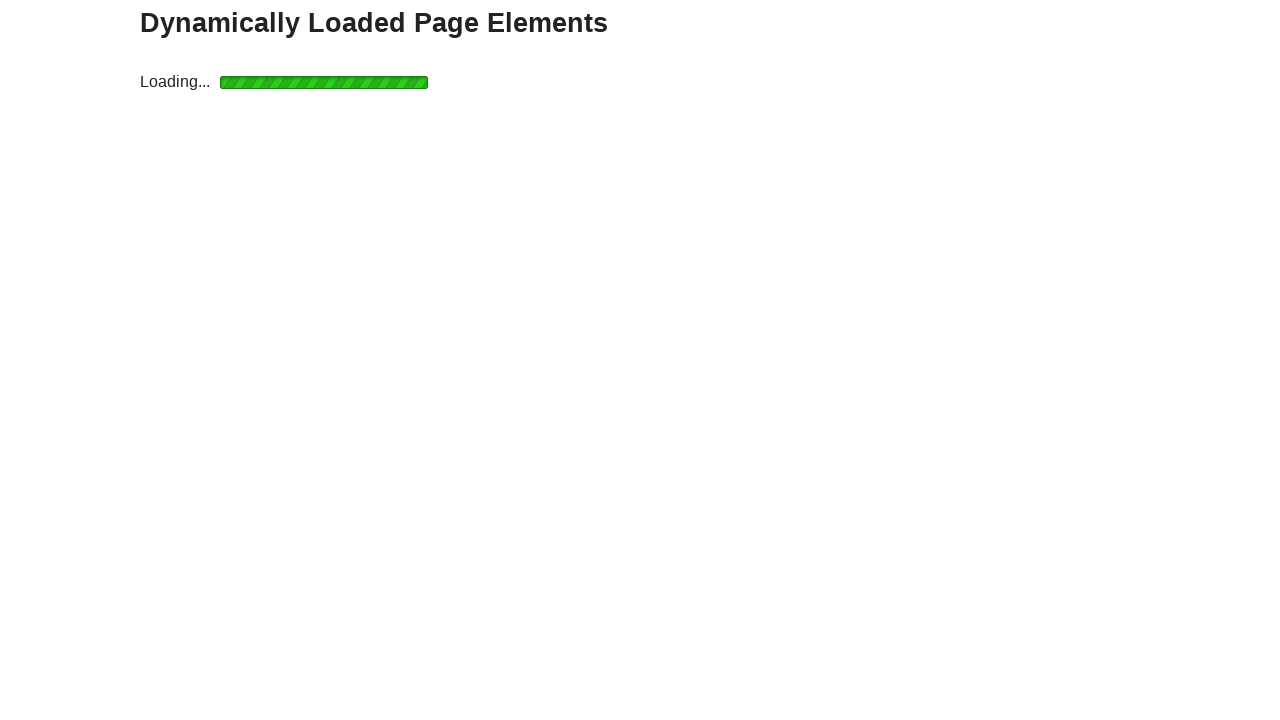

Waited for finish text to appear after second click
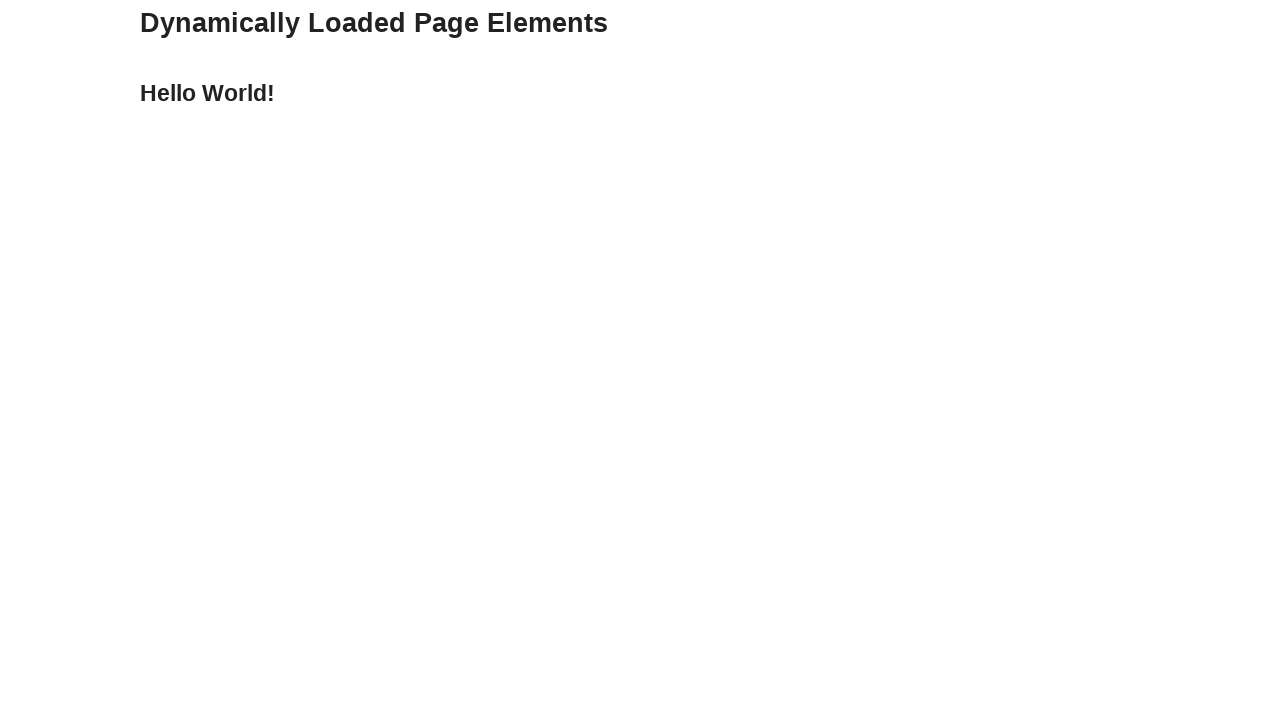

Verified finish text displays 'Hello World!' after second click
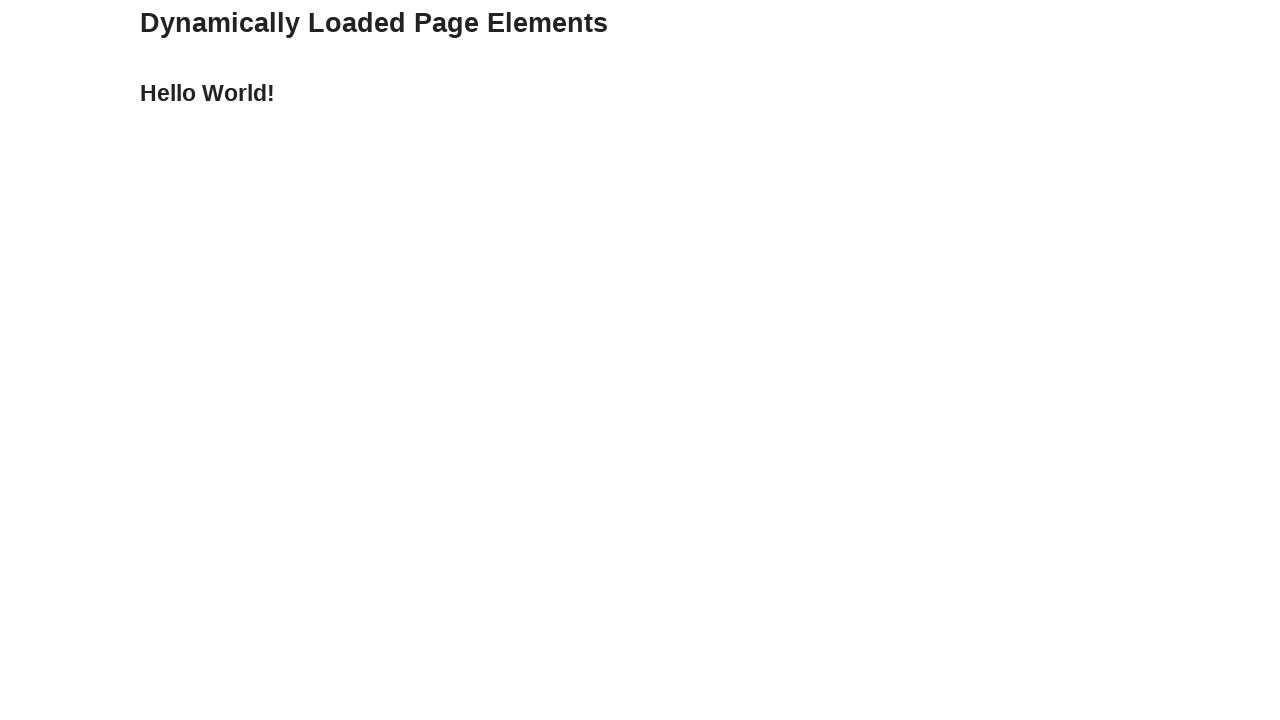

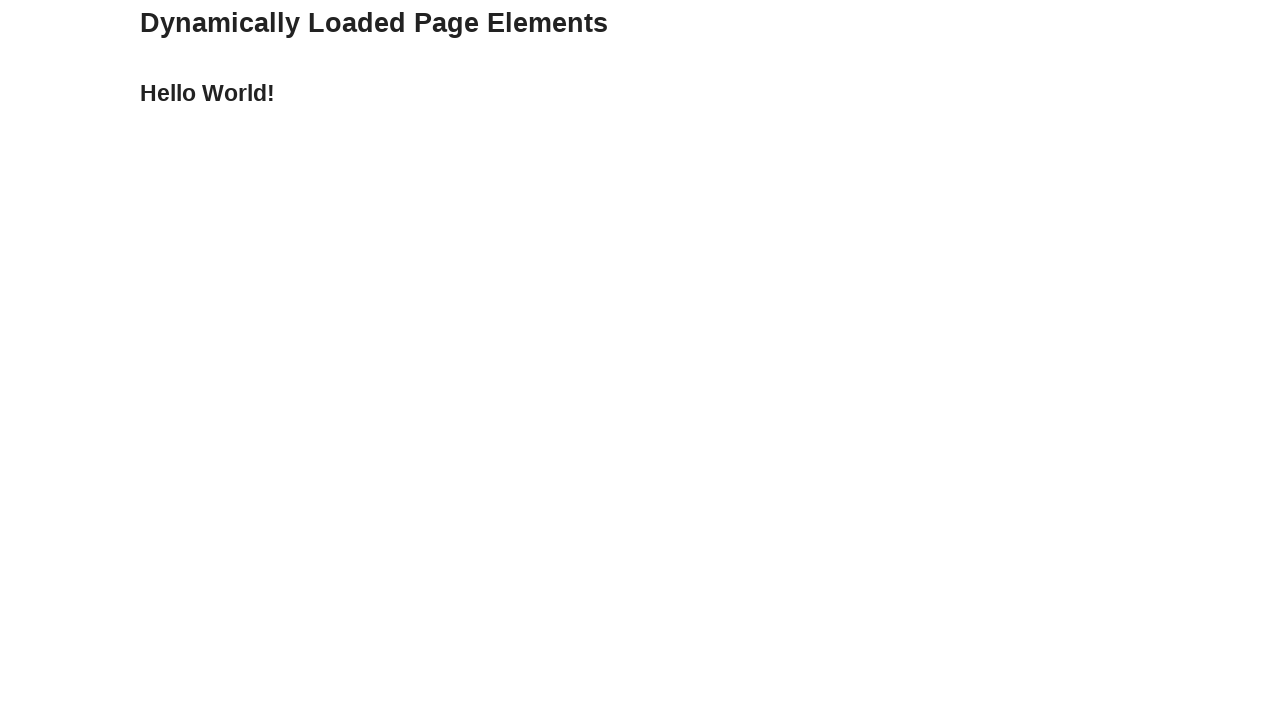